Navigates to the Estrategia Concursos website with browser configuration setup

Starting URL: https://www.estrategiaconcursos.com.br/

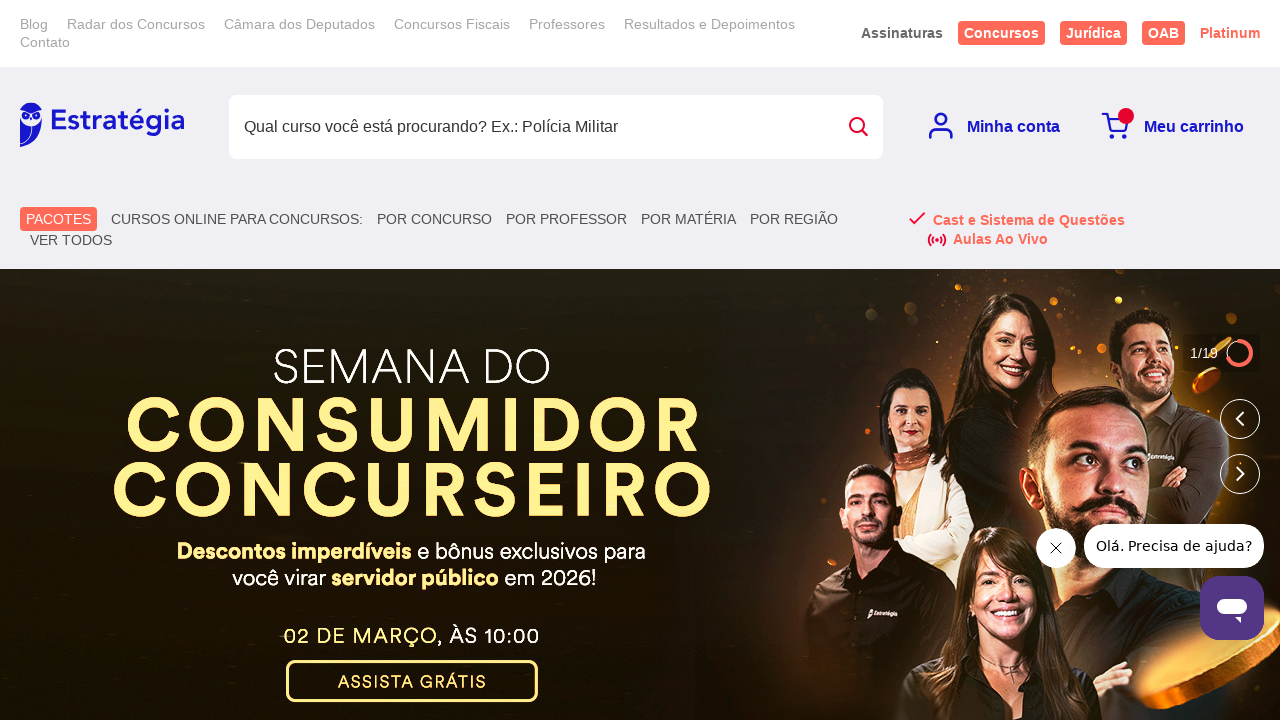

Navigated to Estrategia Concursos website
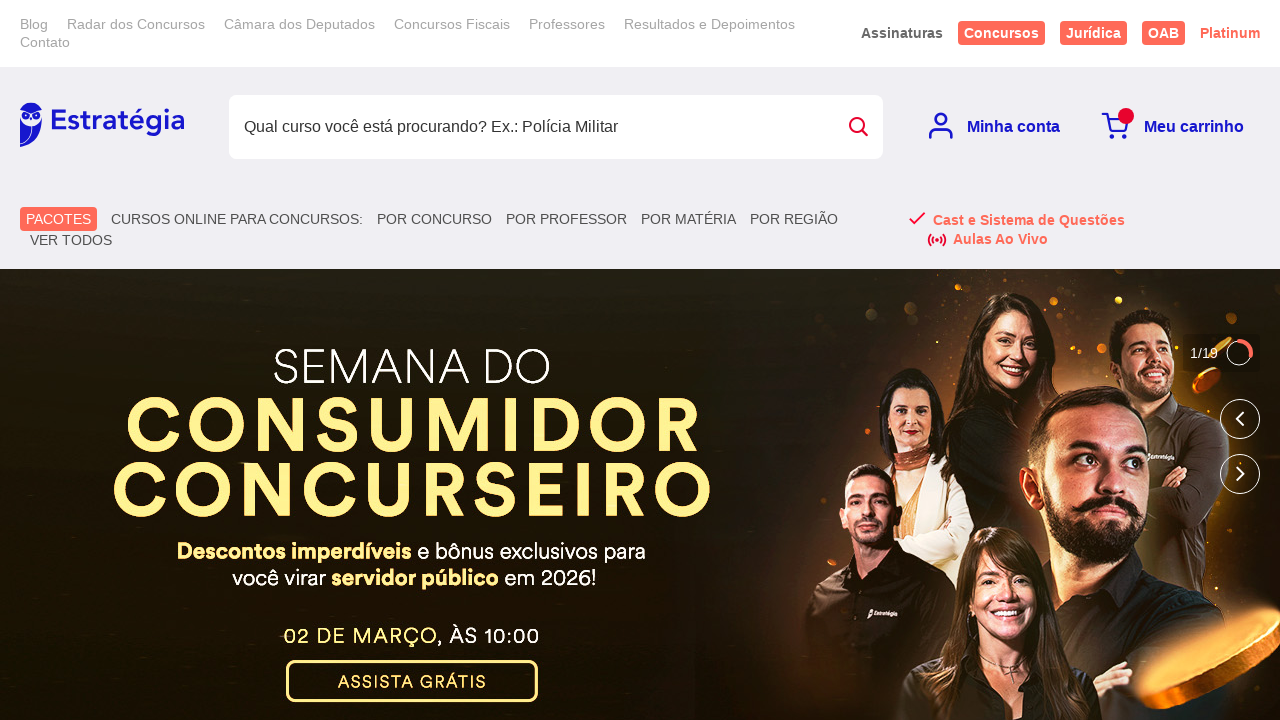

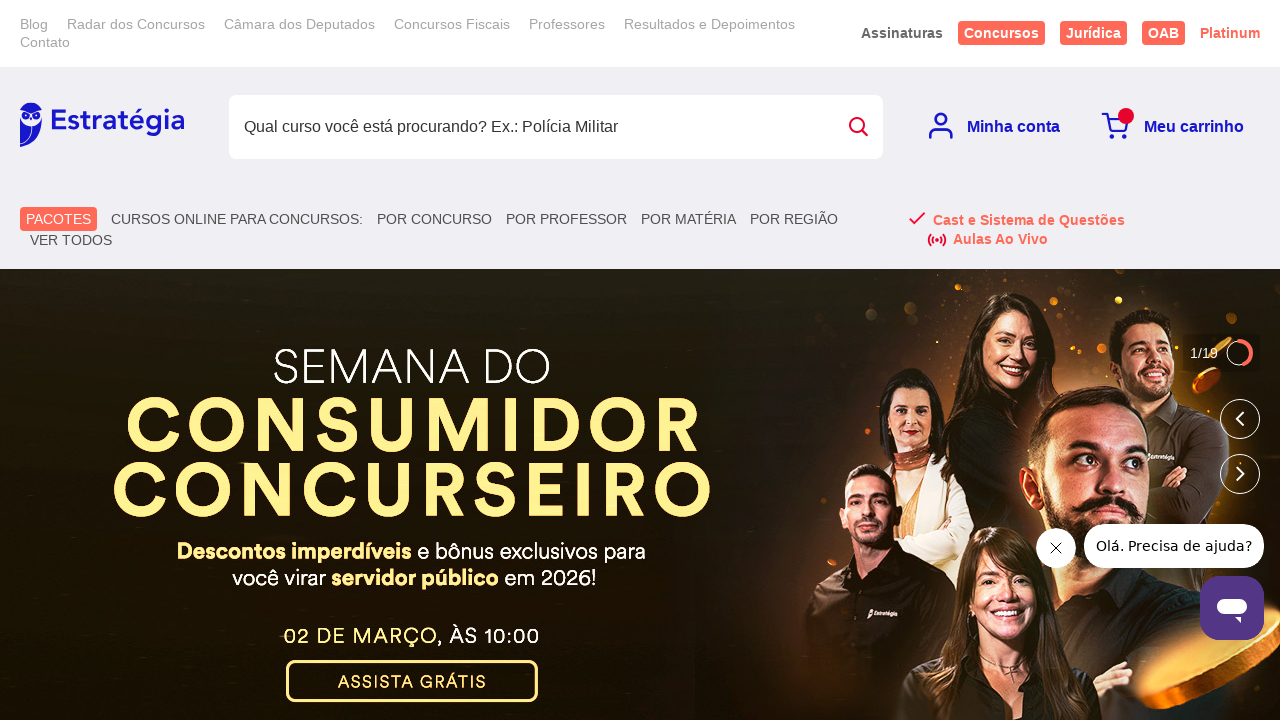